Navigates to a CSDN blog page and verifies that article links are present on the page

Starting URL: https://blog.csdn.net/lzw_java?type=blog

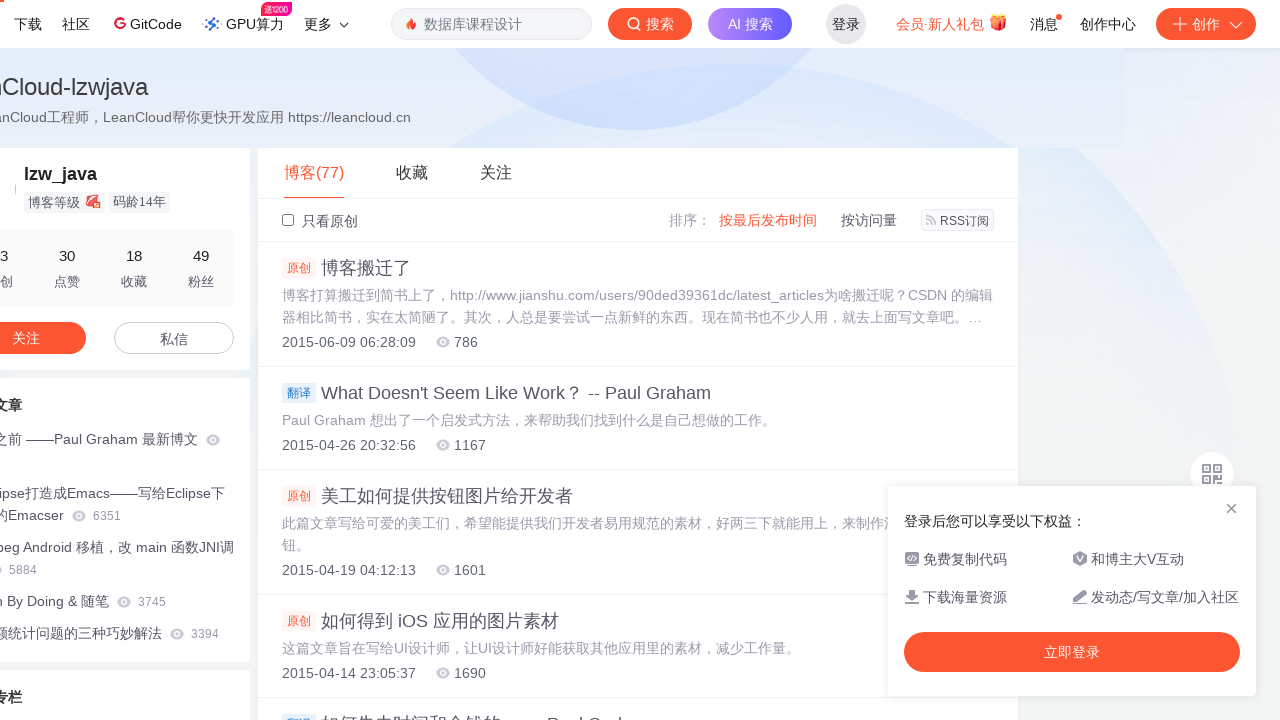

Navigated to CSDN blog page
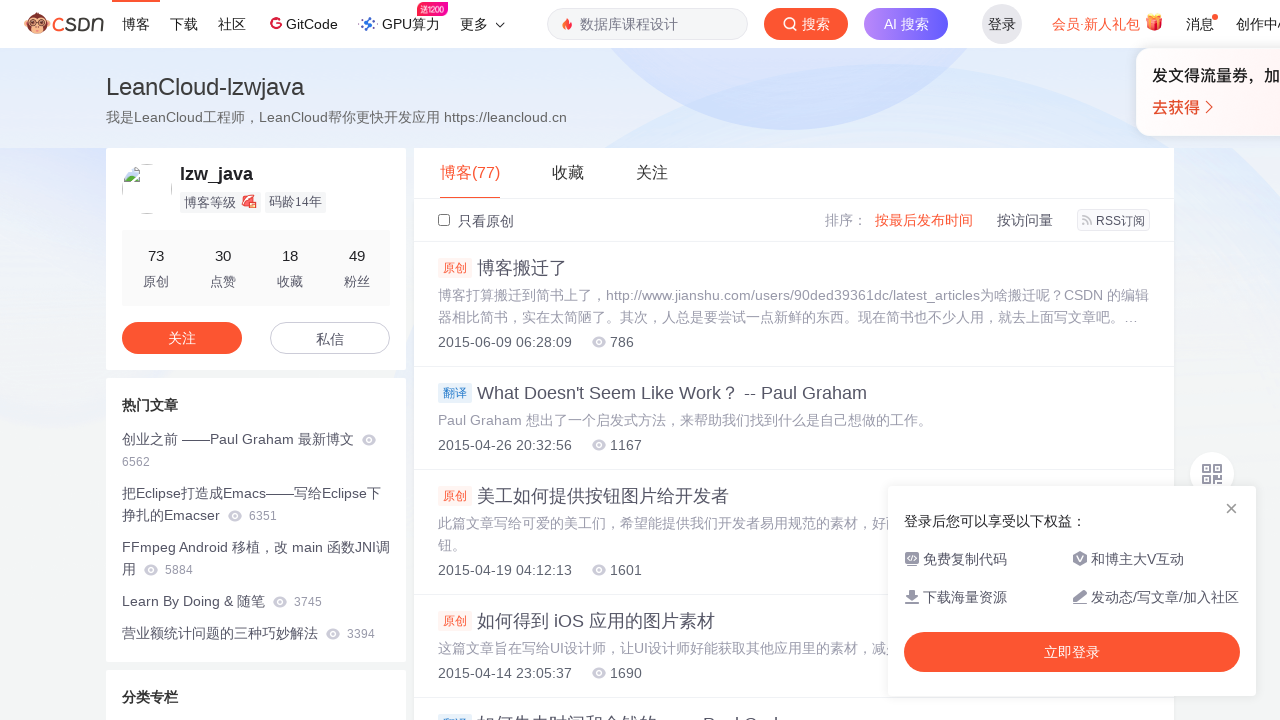

Page loaded and links are present
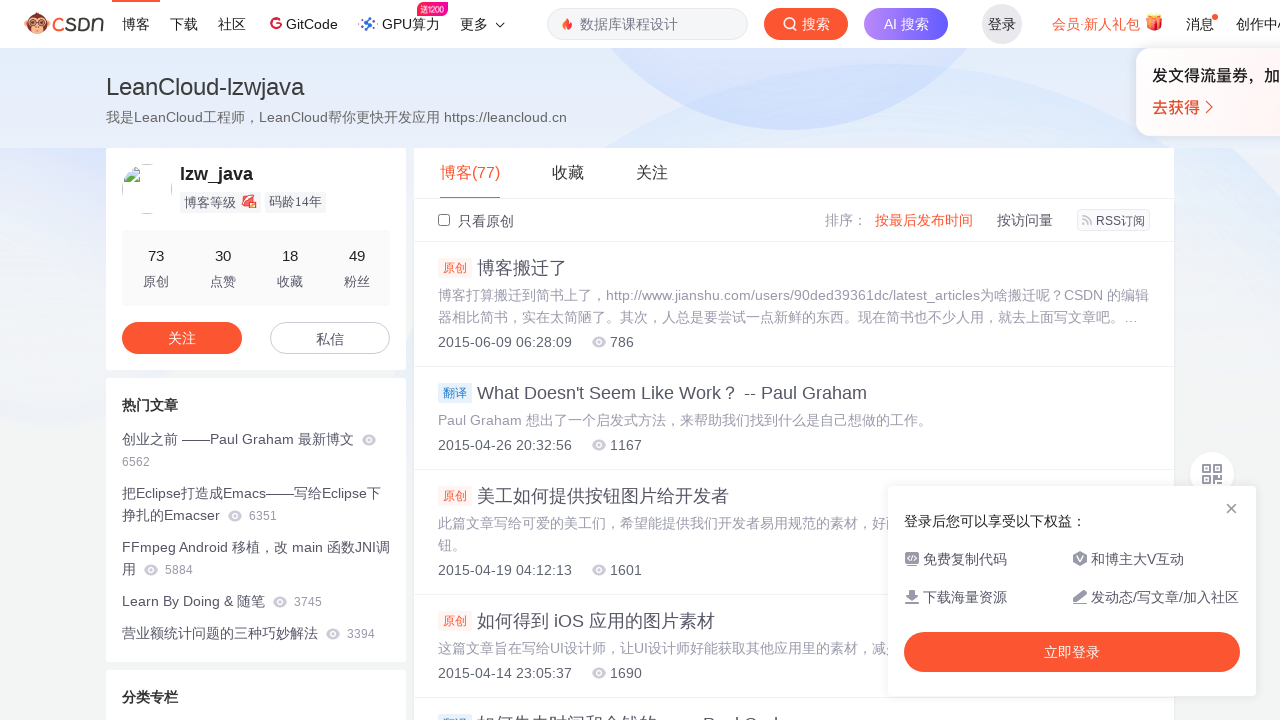

Verified that article links are present on the page
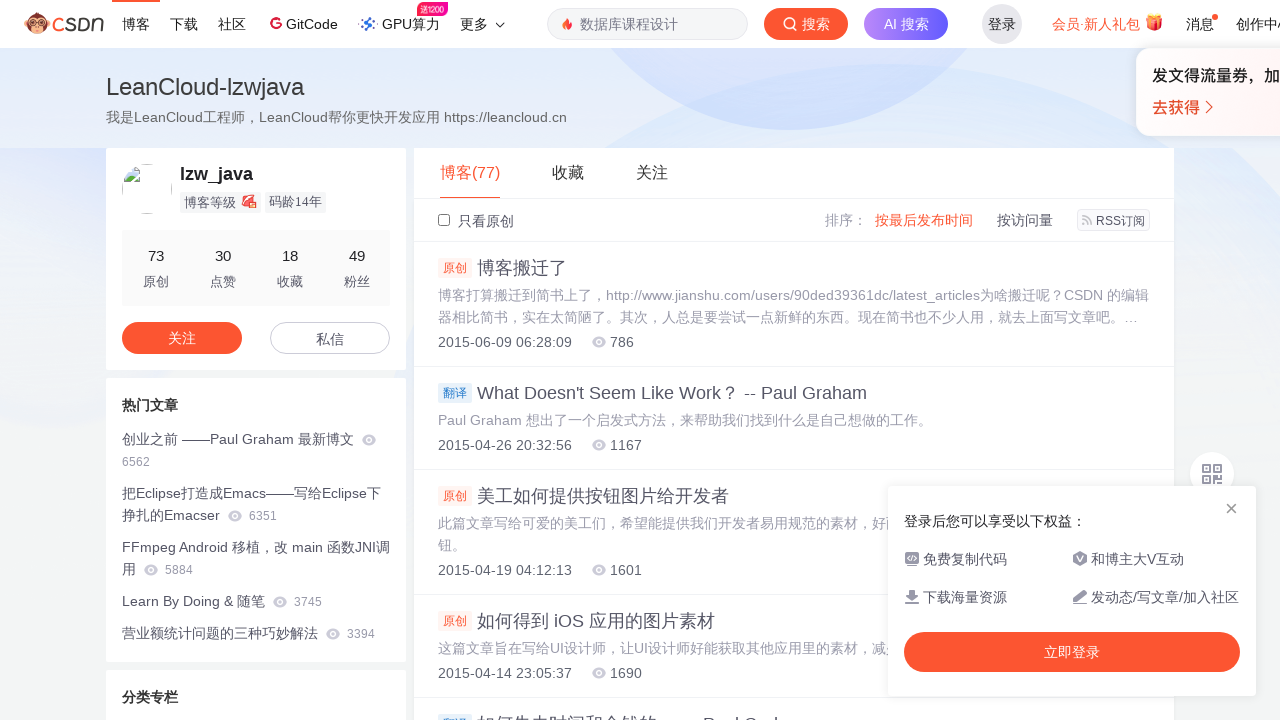

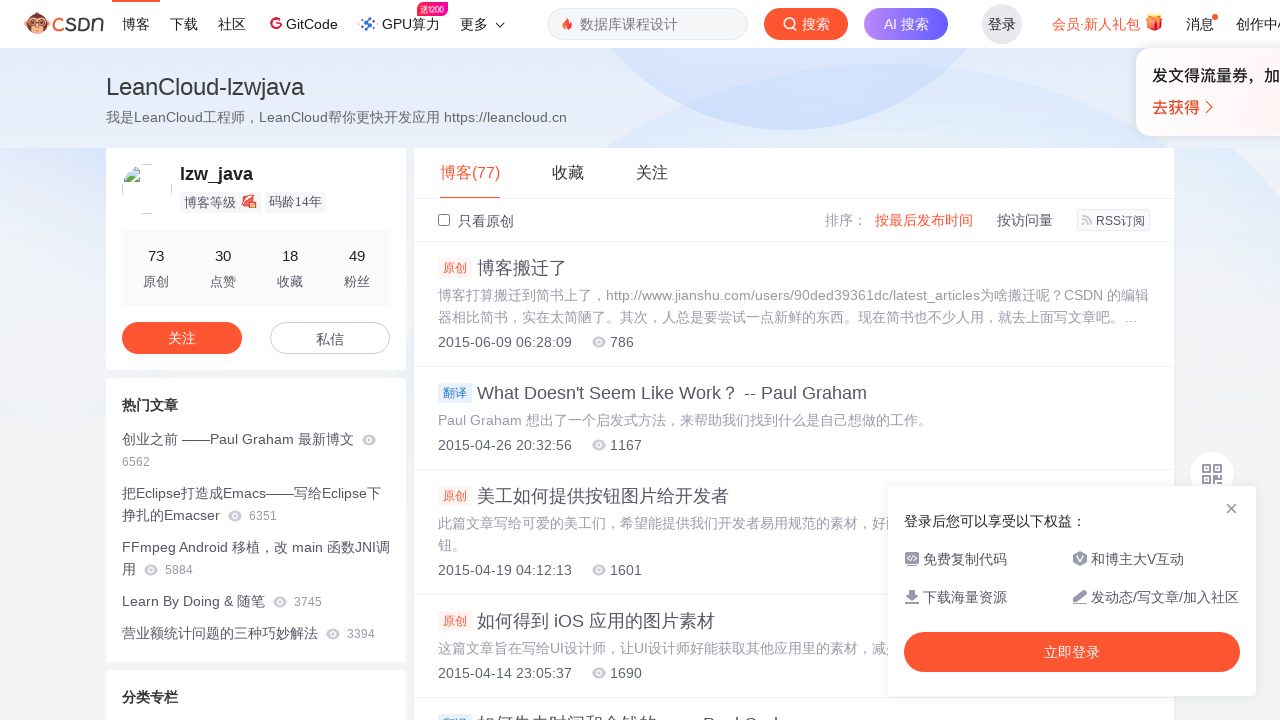